Opens the Snapdeal homepage and waits for the page to load

Starting URL: https://www.snapdeal.com/

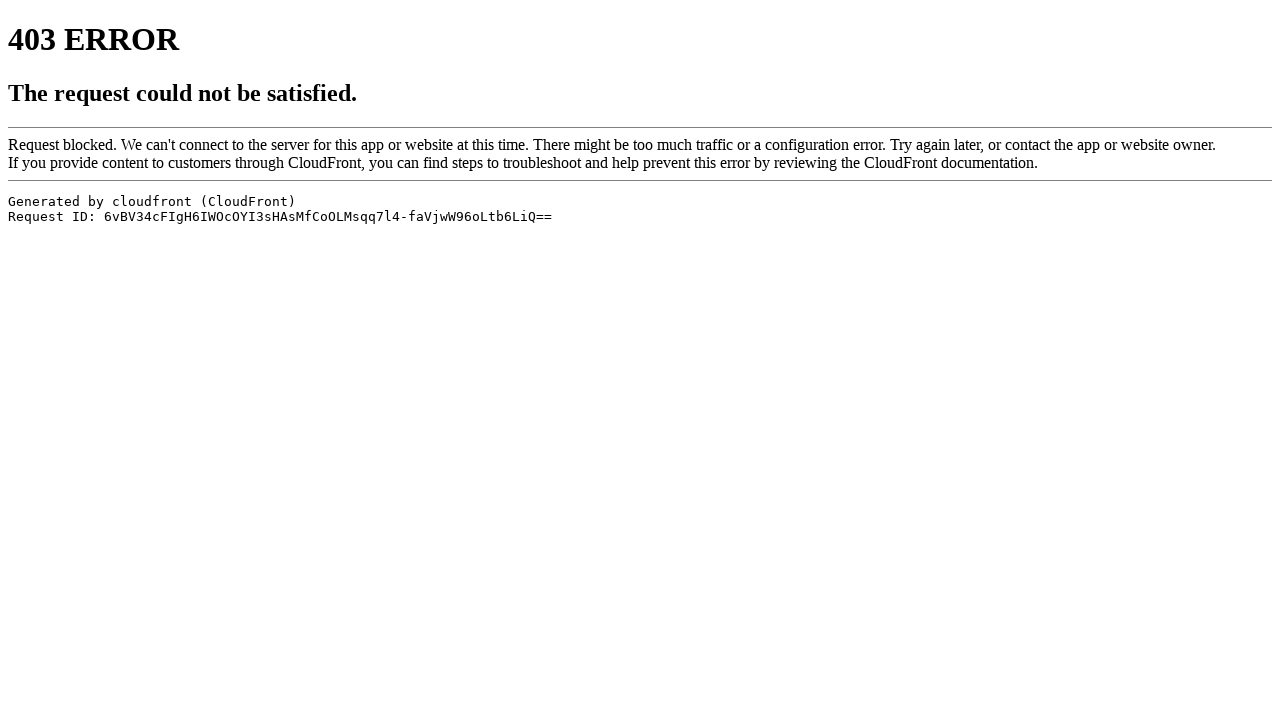

Navigated to Snapdeal homepage
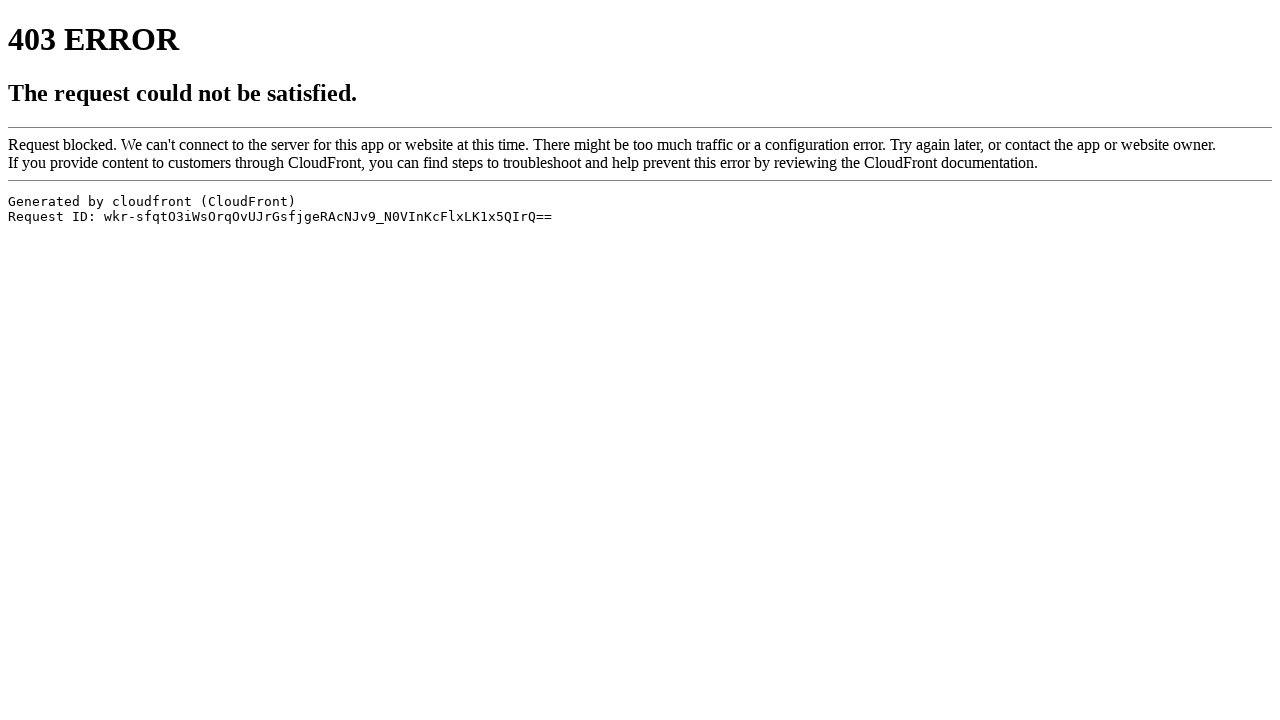

Waited for page DOM to be fully loaded
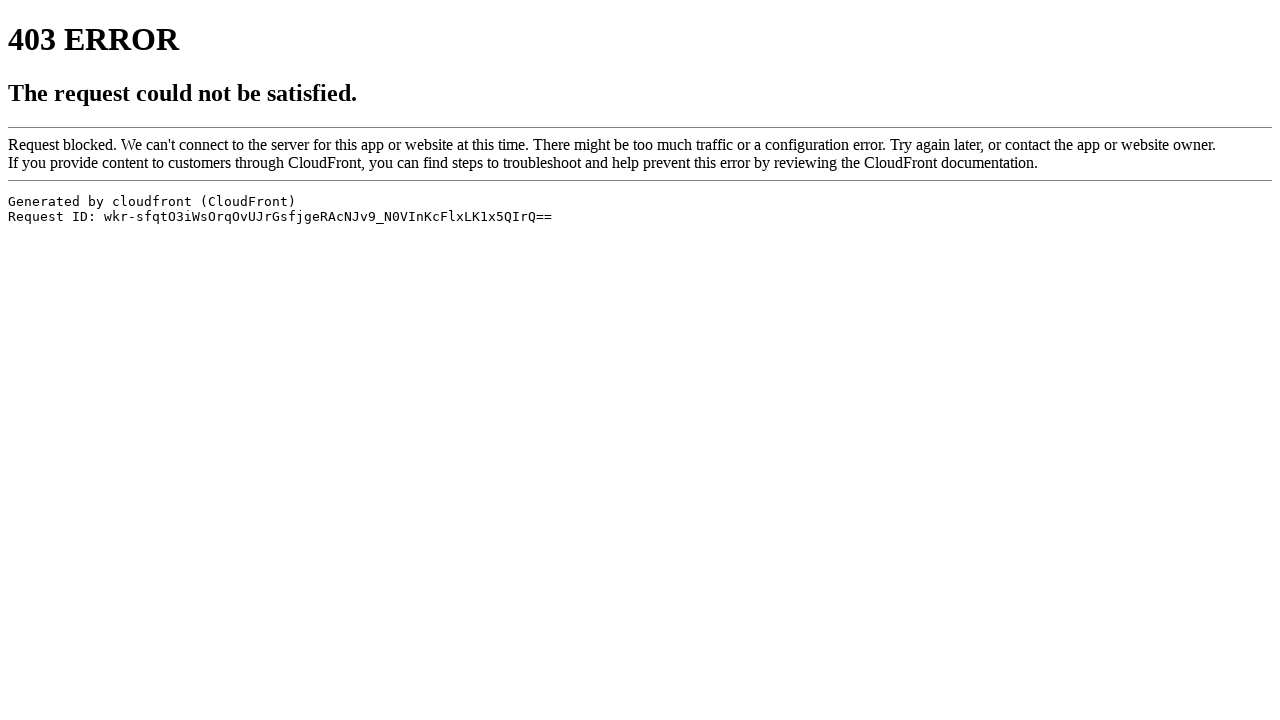

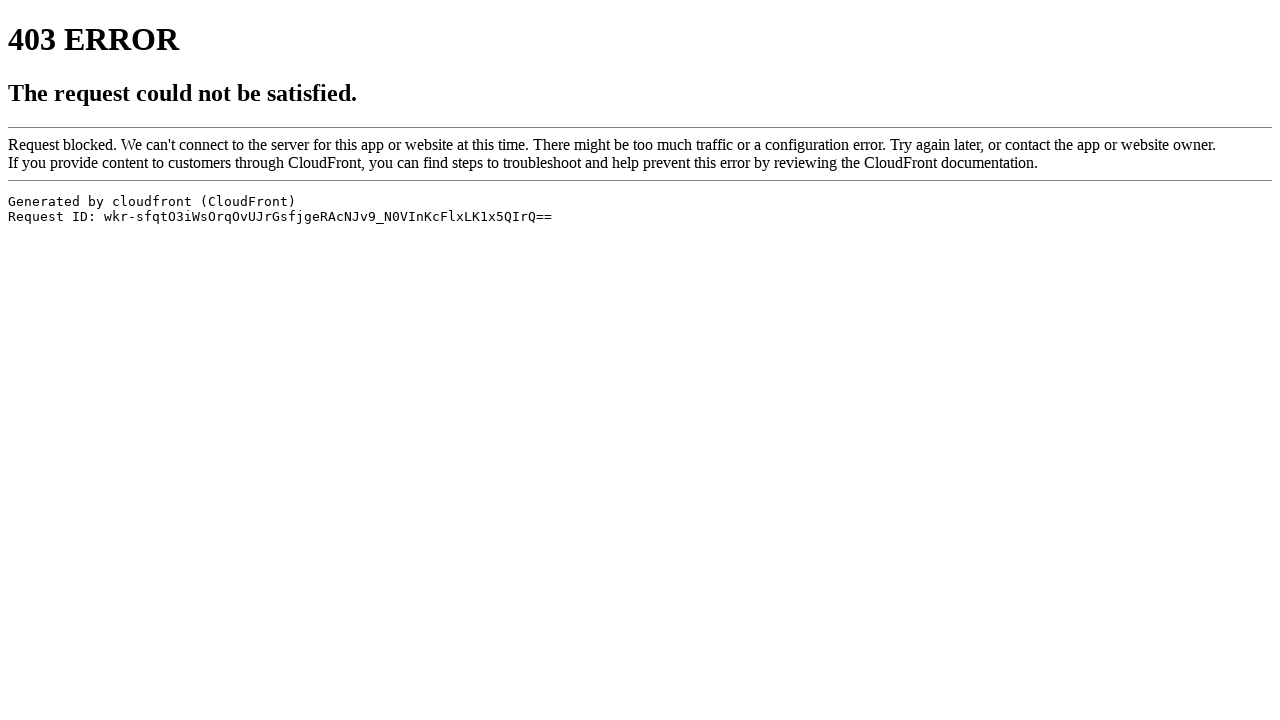